Tests registration form validation with invalid email format and verifies appropriate error messages

Starting URL: https://alada.vn/tai-khoan/dang-ky.html

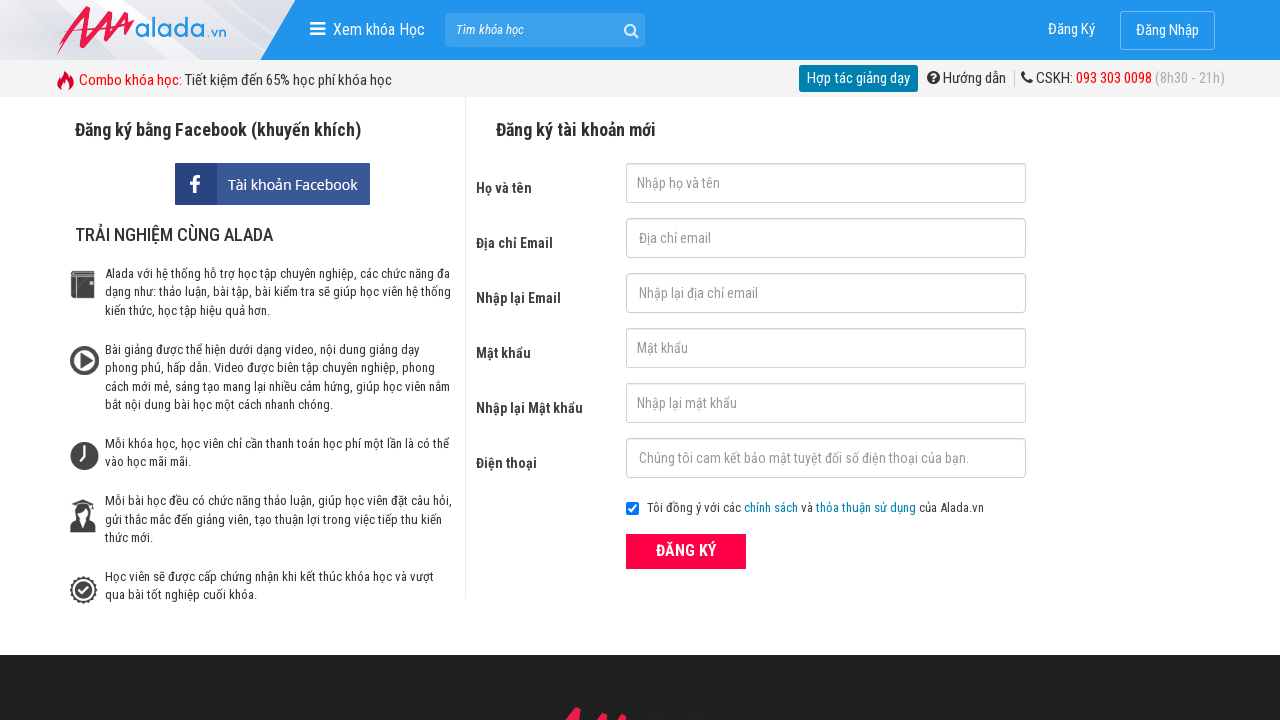

Filled first name field with 'Ngô Quốc Bảo' on #txtFirstname
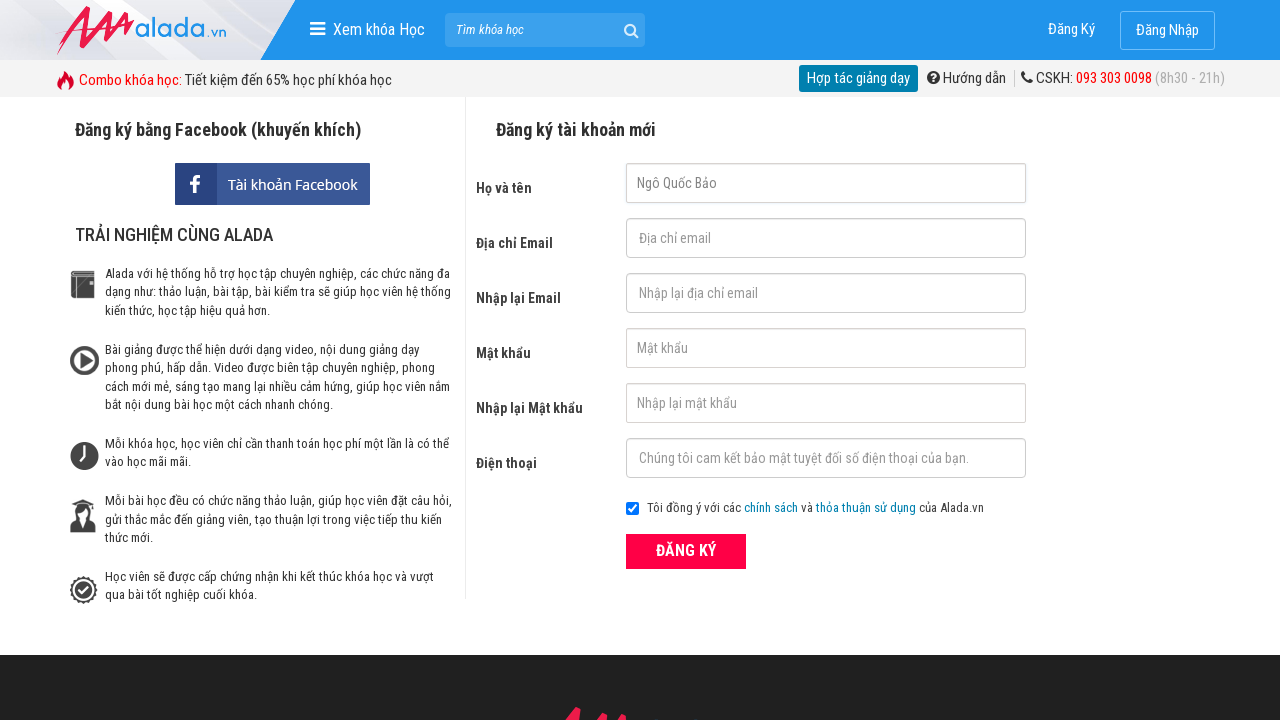

Filled email field with invalid email 'crz@#$' on #txtEmail
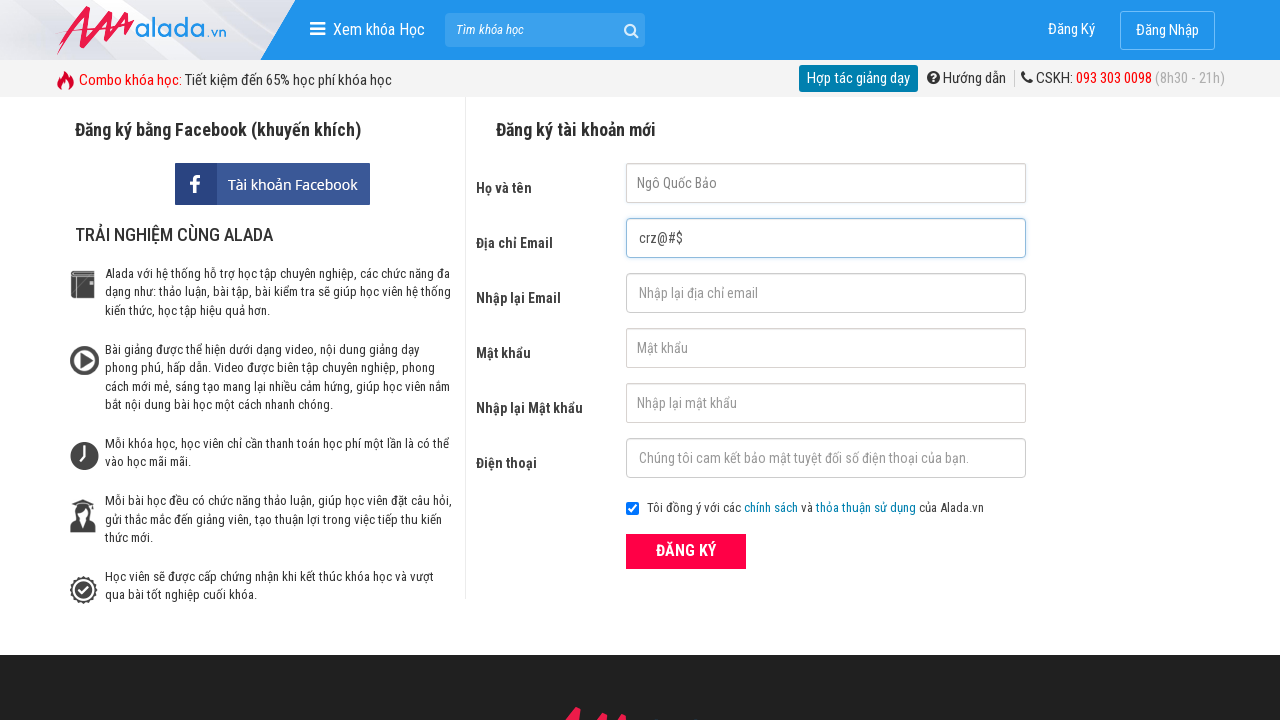

Filled confirm email field with 'crz@#$' on #txtCEmail
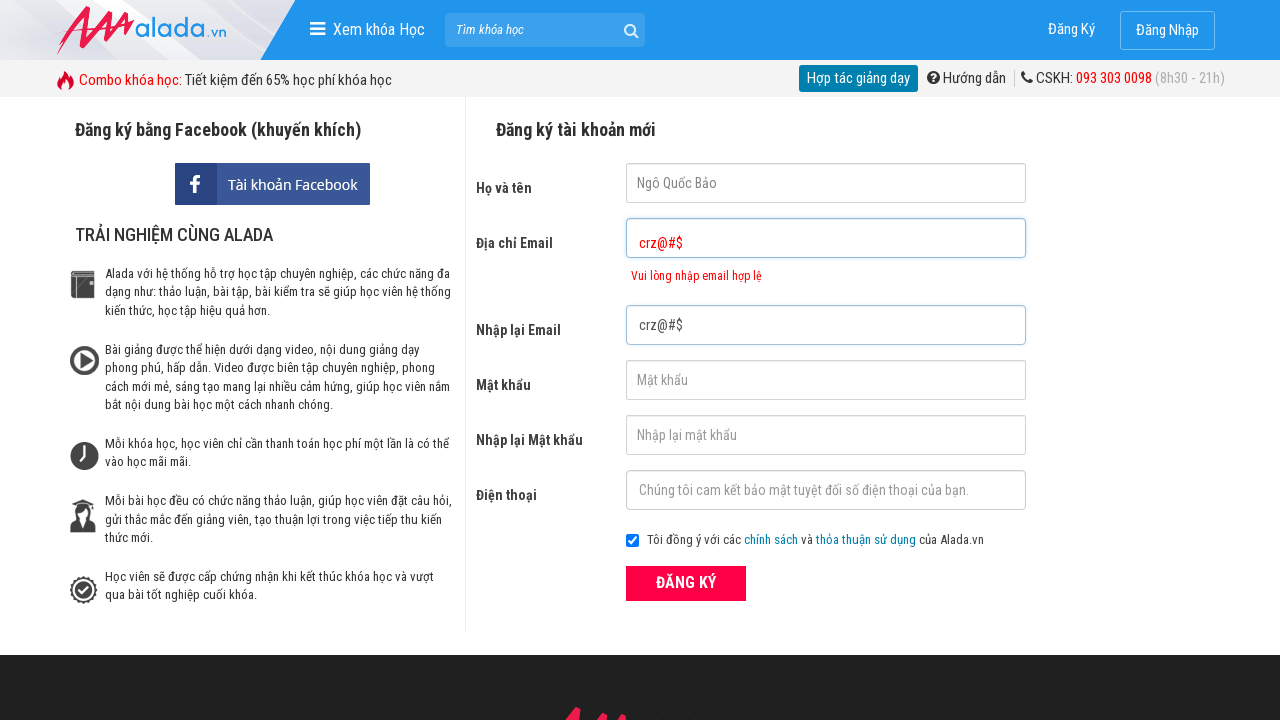

Filled password field with '123456' on #txtPassword
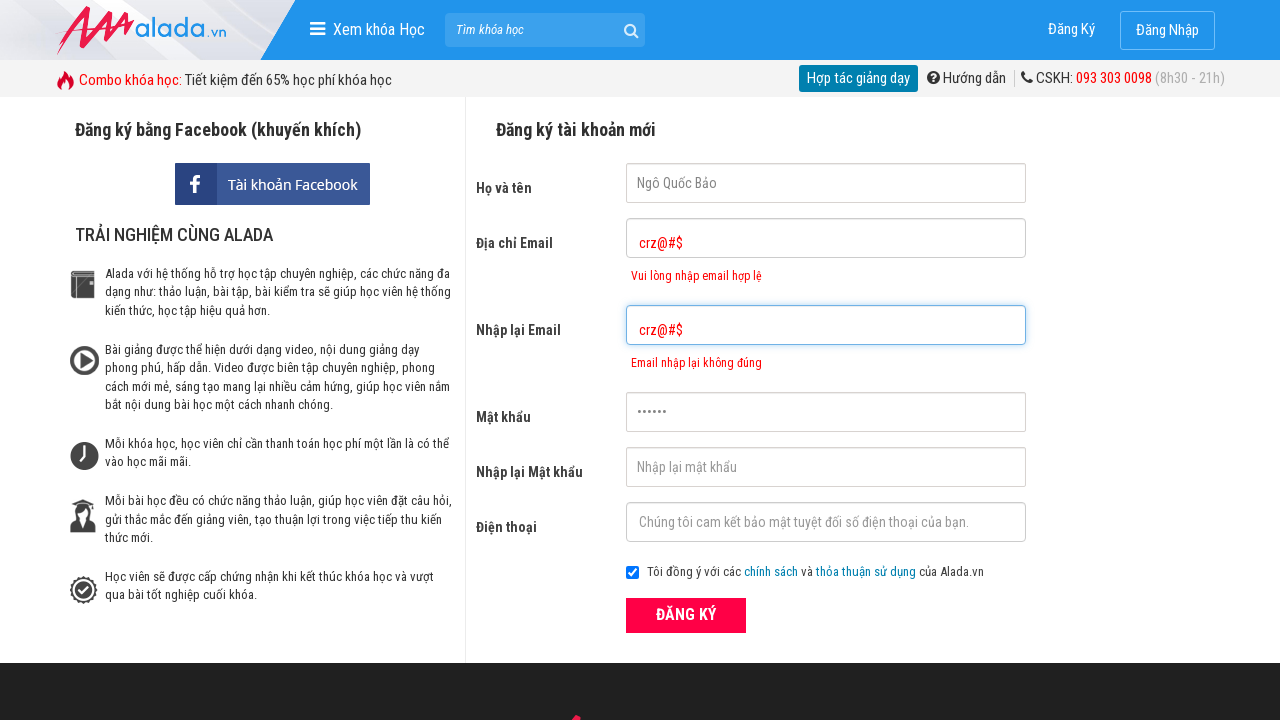

Filled confirm password field with '123456' on #txtCPassword
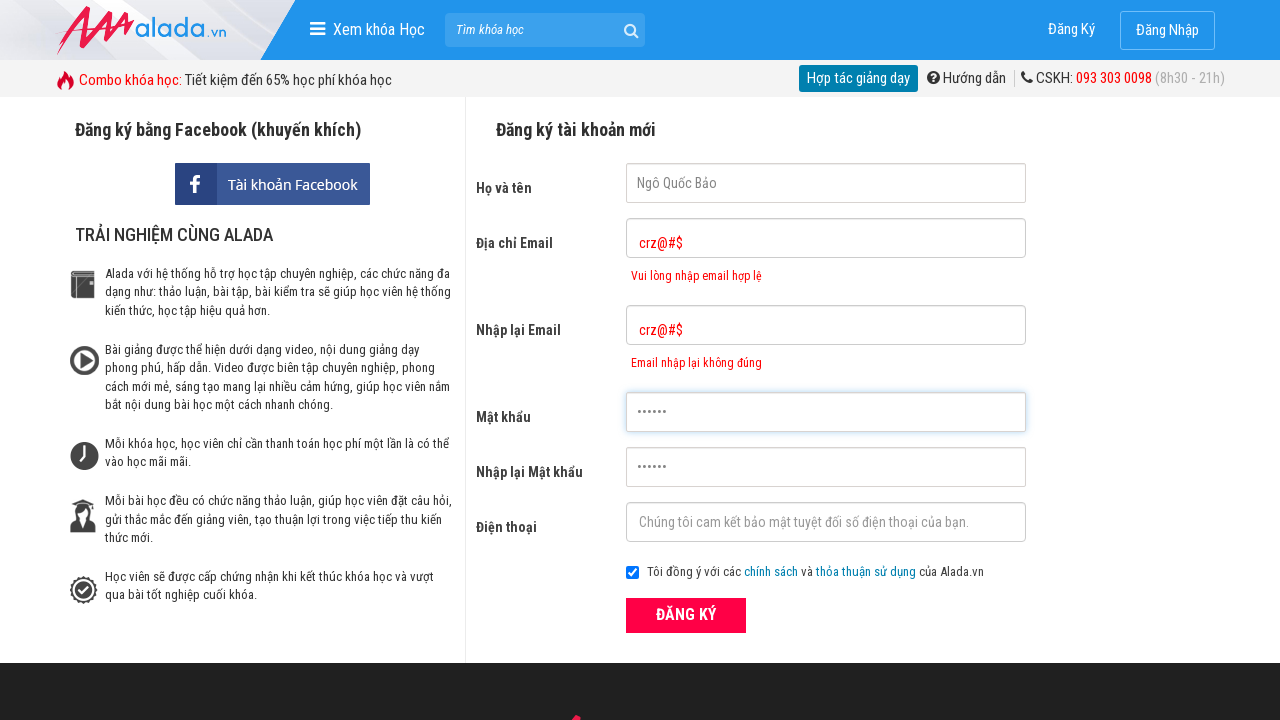

Filled phone number field with '0935899397' on #txtPhone
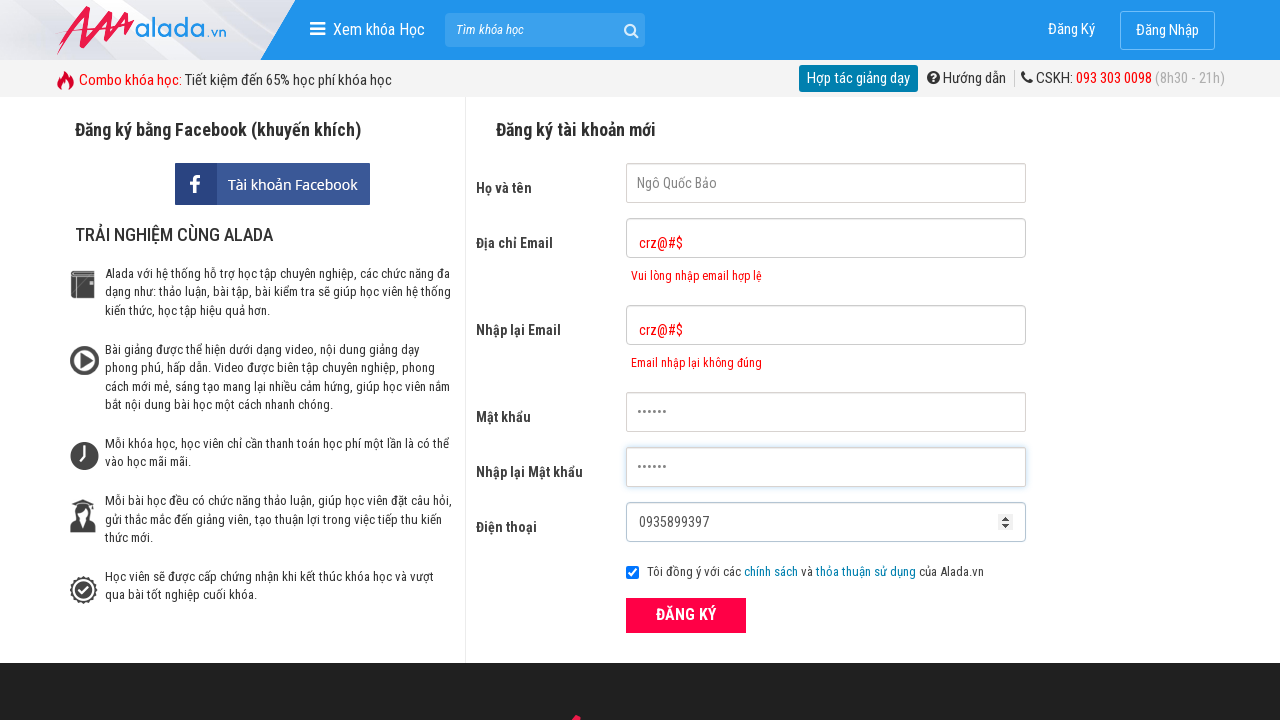

Clicked register button to submit form at (686, 615) on xpath=//div[@class='field_btn']/button
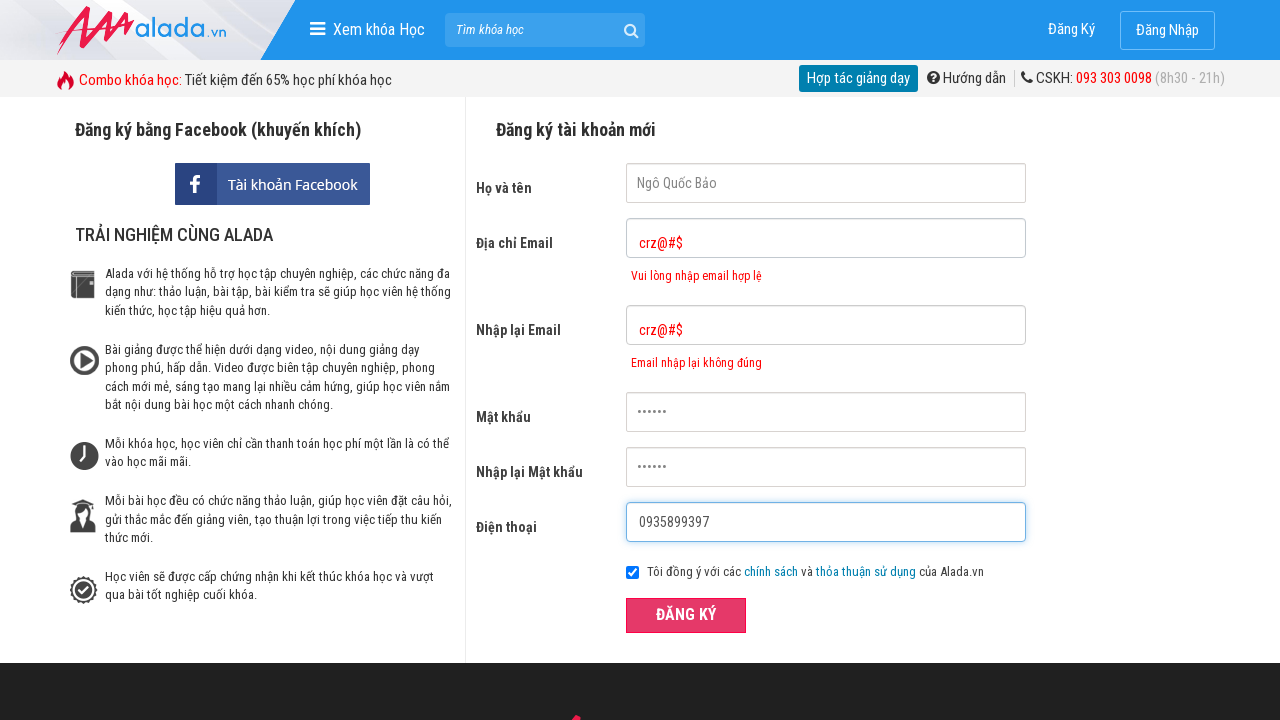

Email error message element appeared
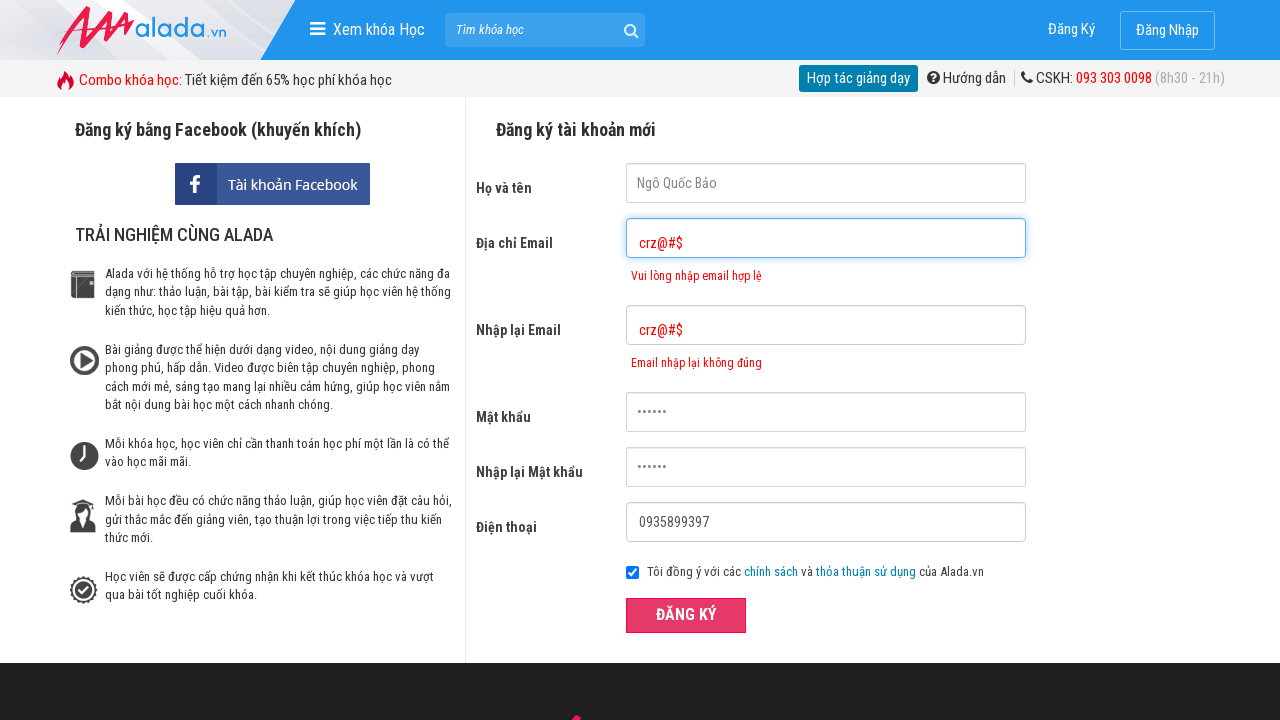

Verified email error message: 'Vui lòng nhập email hợp lệ'
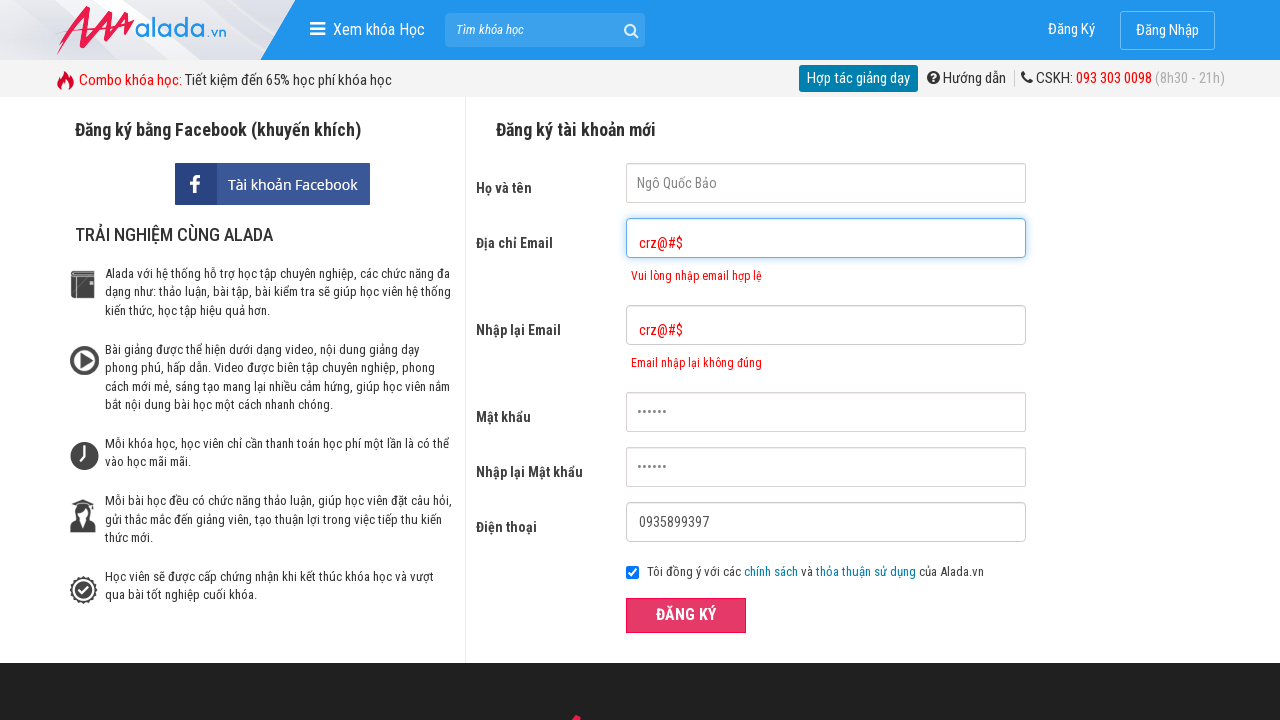

Verified confirm email error message: 'Email nhập lại không đúng'
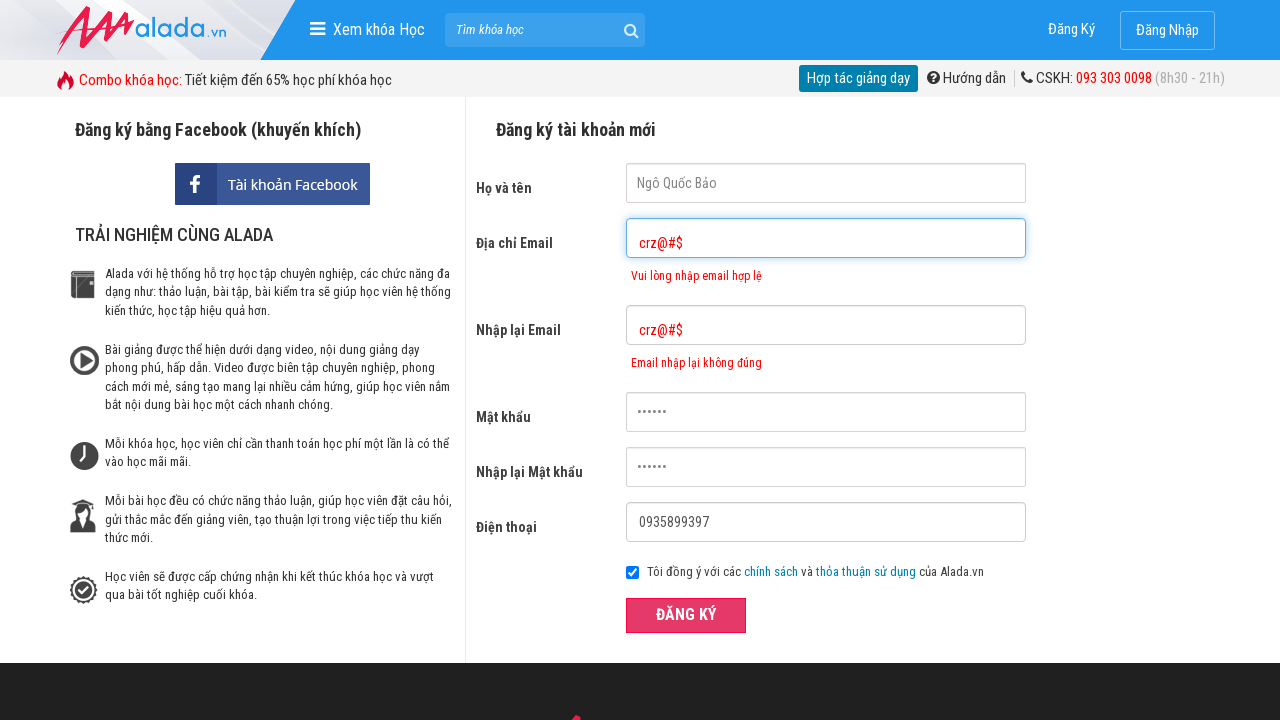

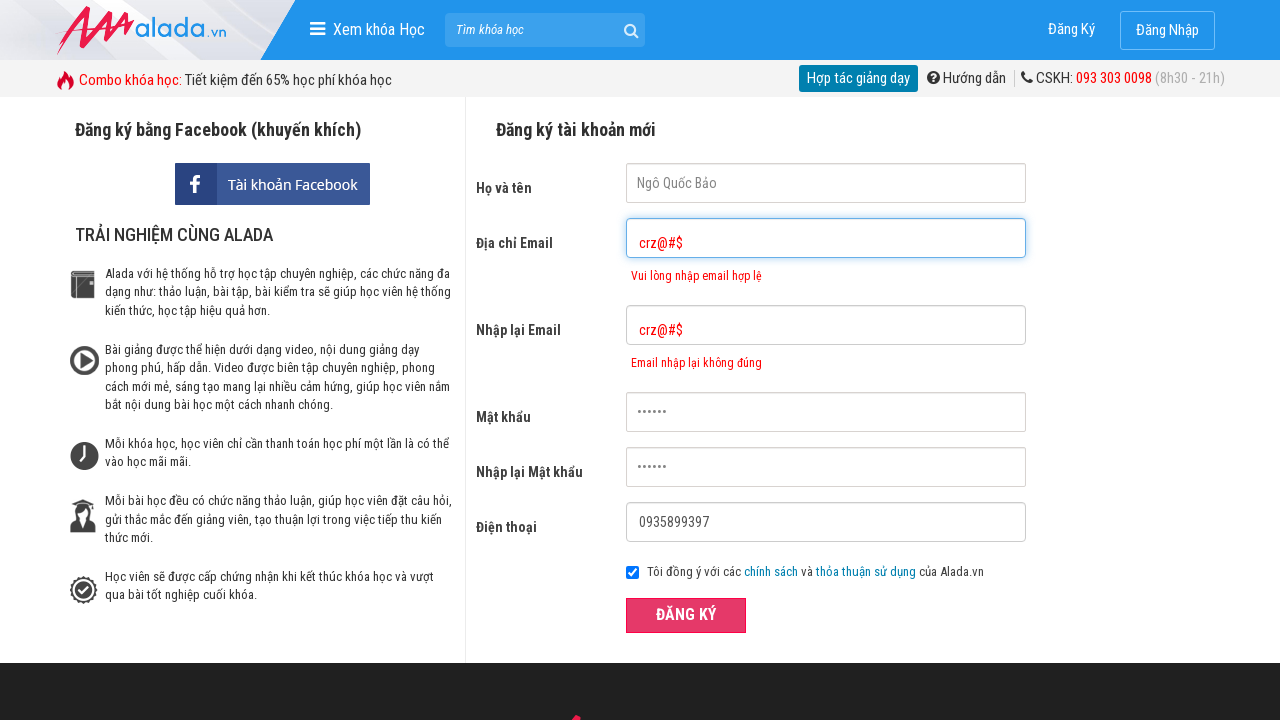